Tests checkbox functionality by checking if the first checkbox is enabled and selecting it if not already selected

Starting URL: https://the-internet.herokuapp.com/checkboxes

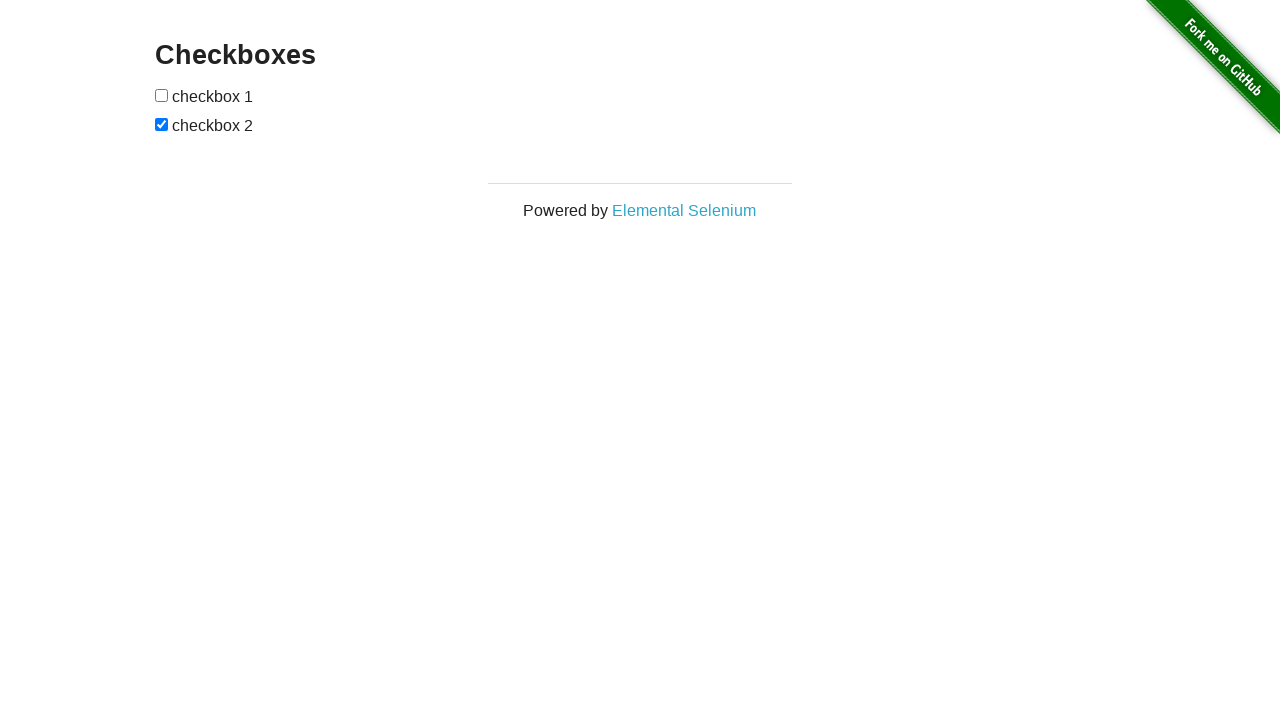

Located the first checkbox element
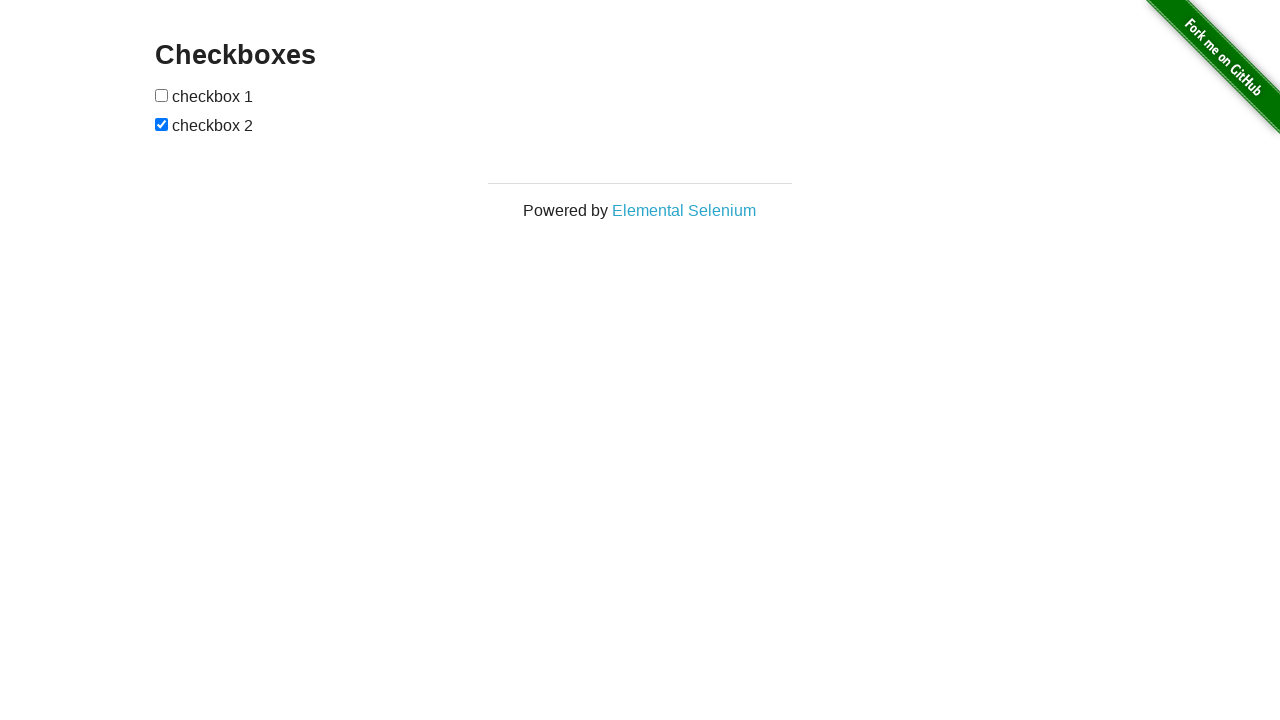

Verified that the first checkbox is enabled
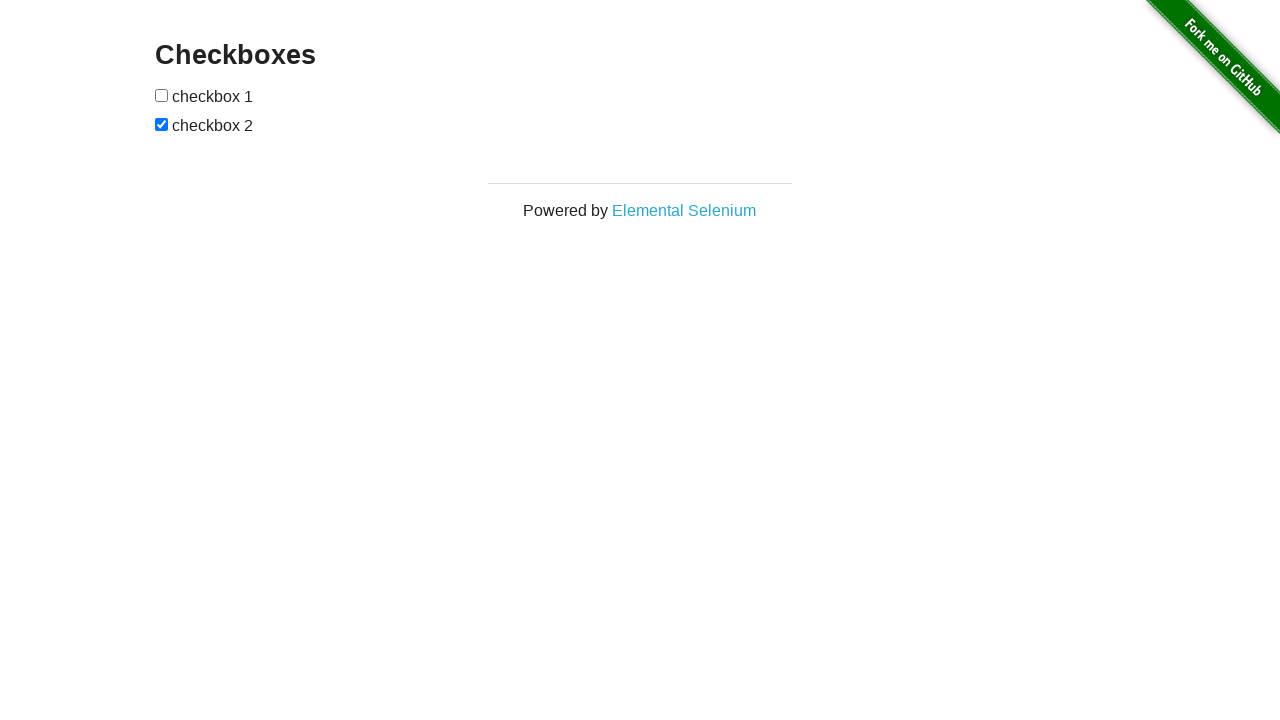

First checkbox was not selected, clicked it to select at (162, 95) on xpath=//input[@type='checkbox'][1]
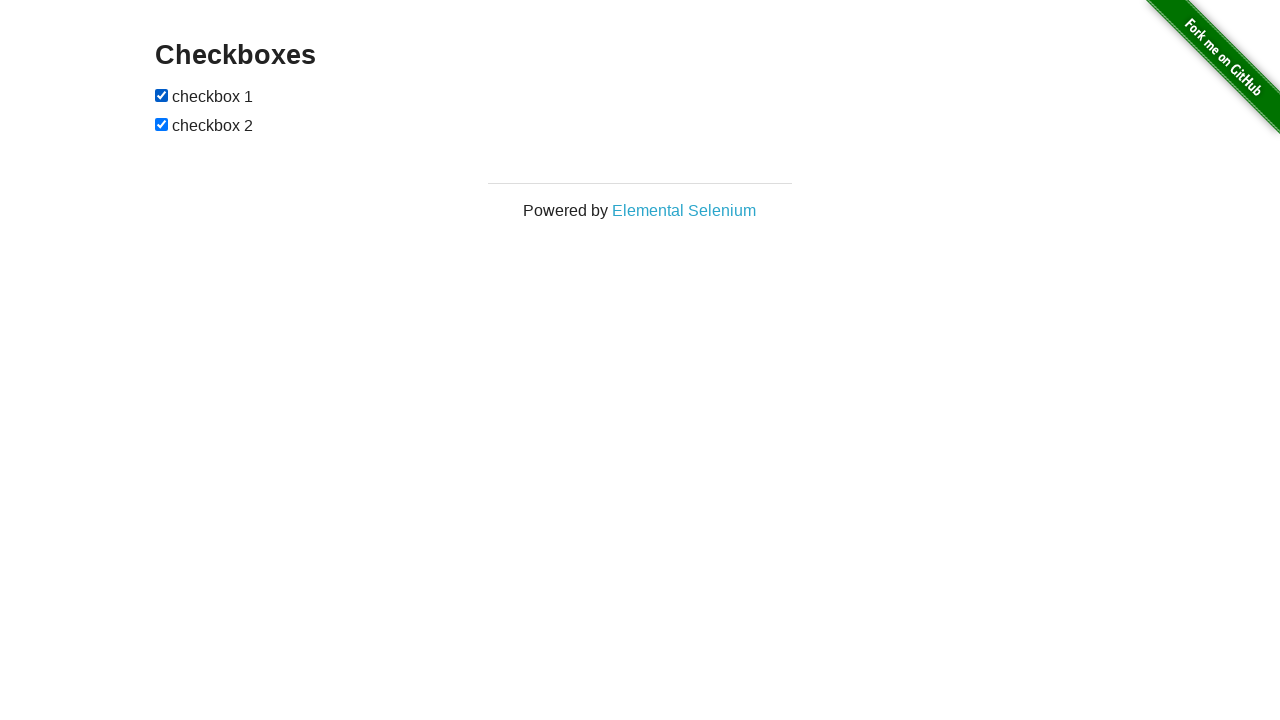

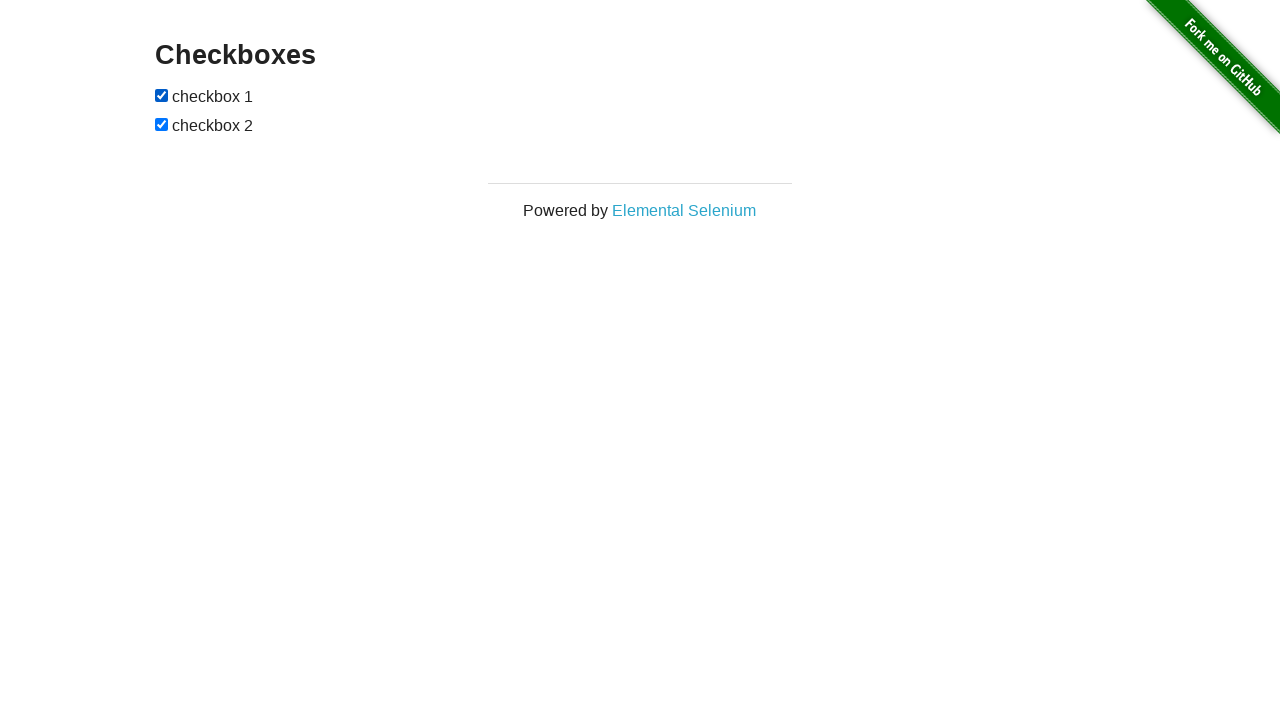